Navigates to MoneyControl stock market page and verifies that the market indices table is displayed with stock data including index names and prices.

Starting URL: https://www.moneycontrol.com/stocksmarketsindia/

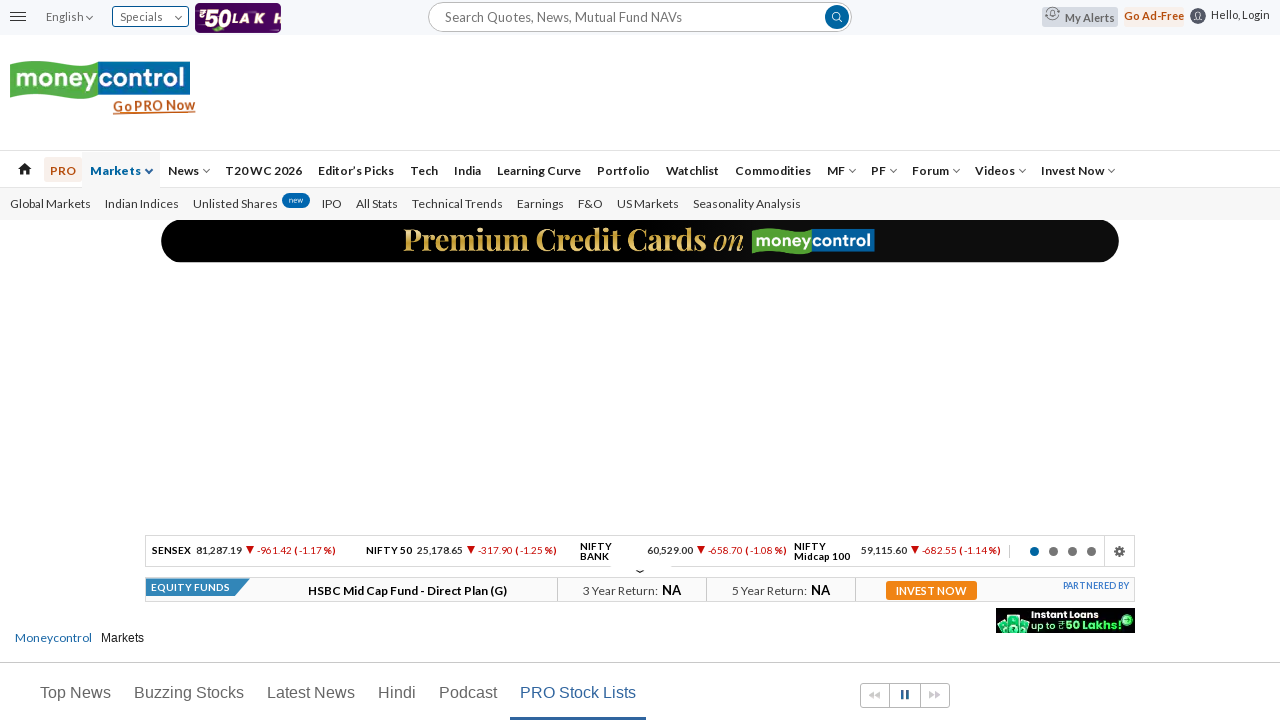

Navigated to MoneyControl stock market page
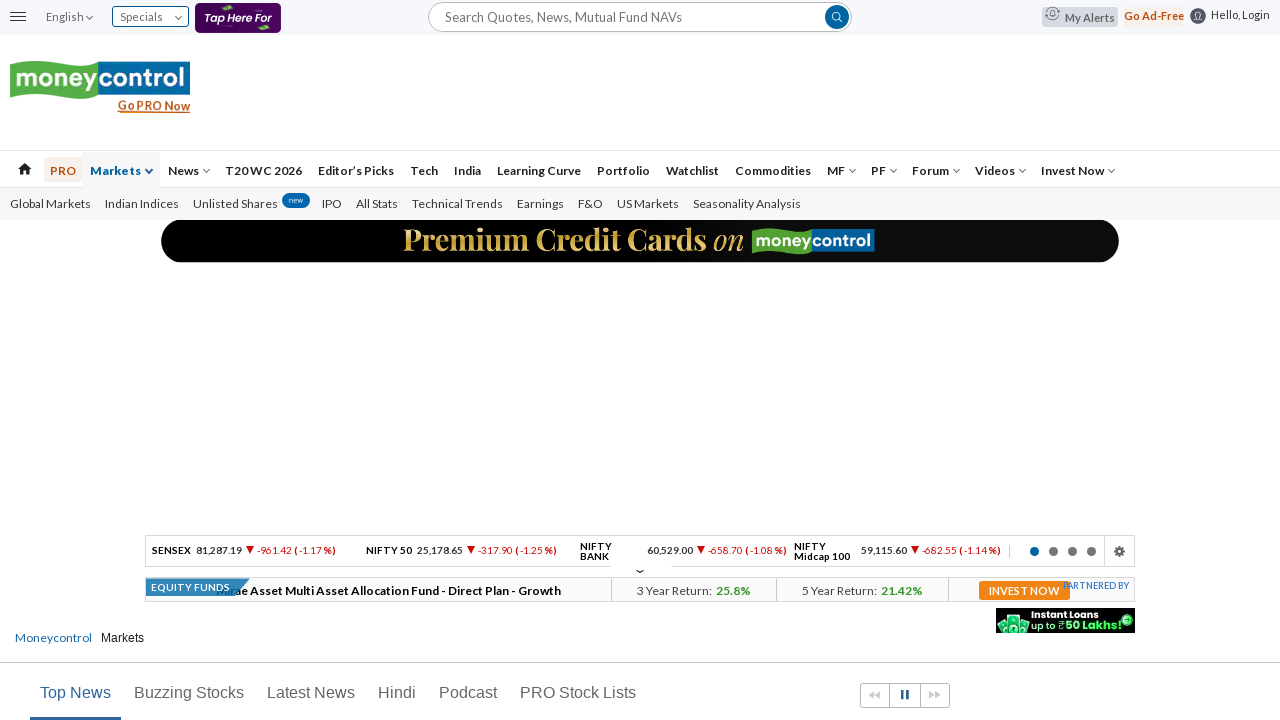

Main market indices table loaded
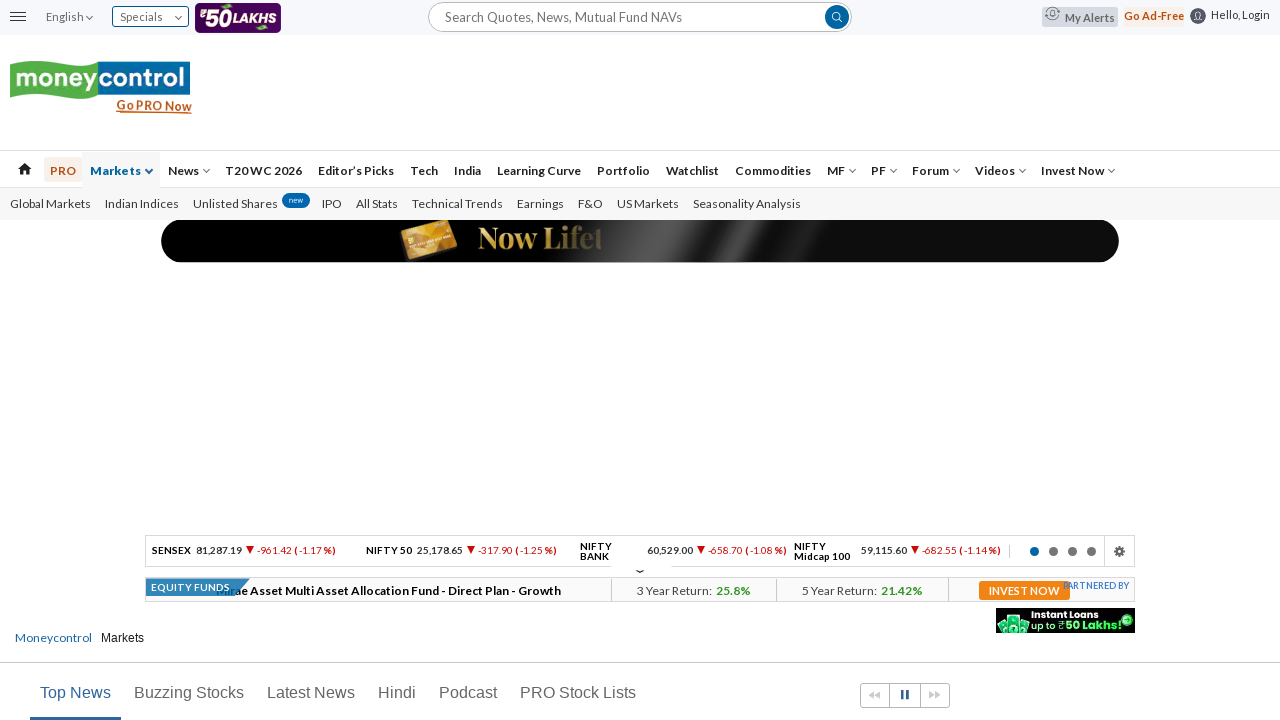

Verified second row of market indices table exists
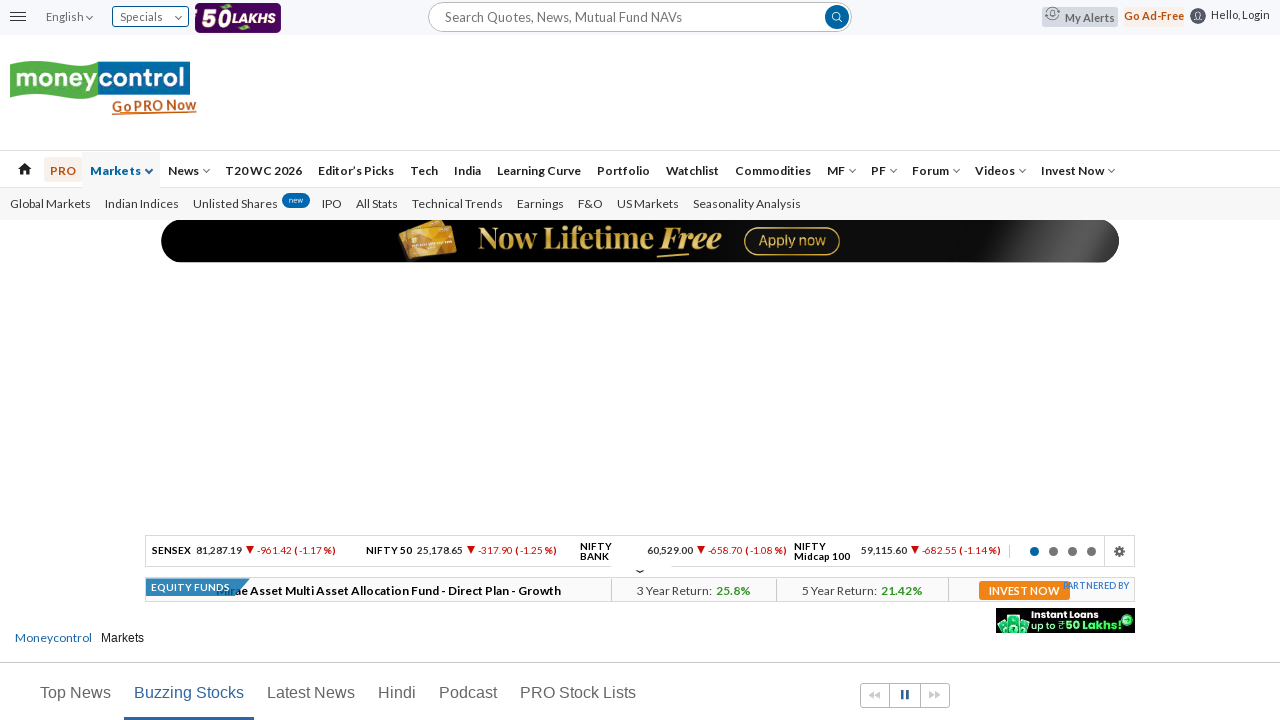

Verified third row with index name is visible
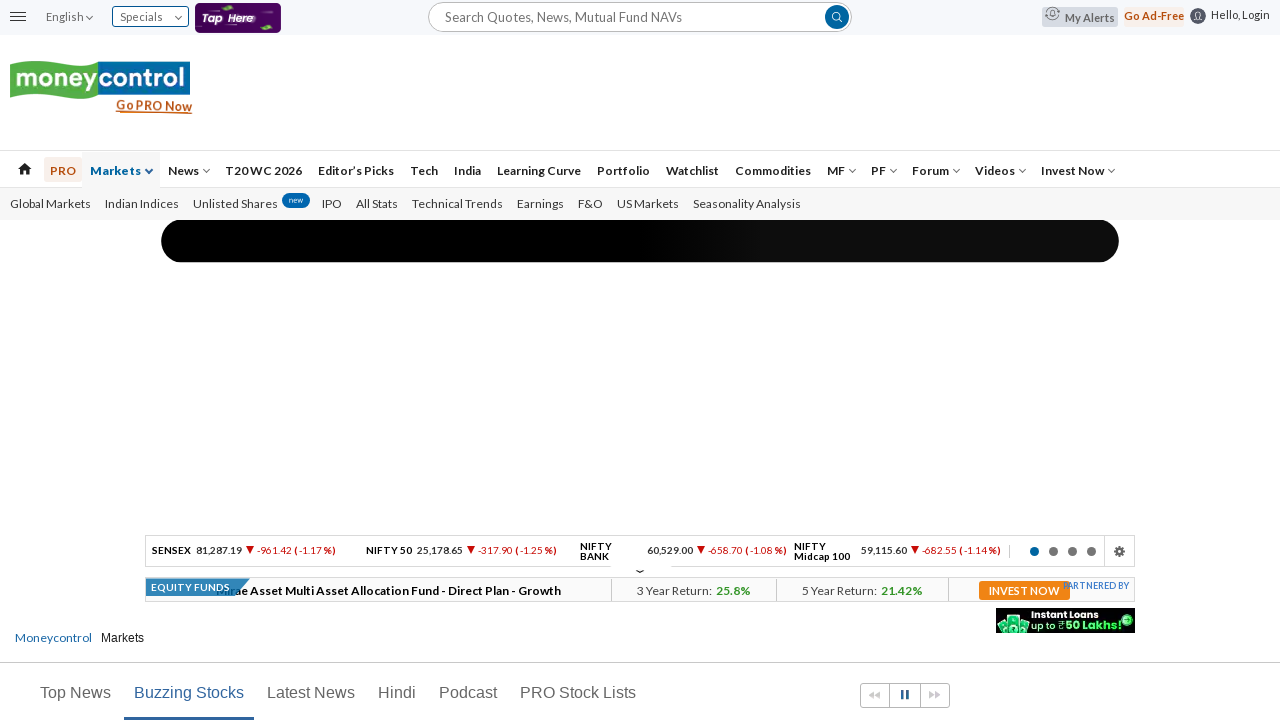

Verified price column exists in market indices table
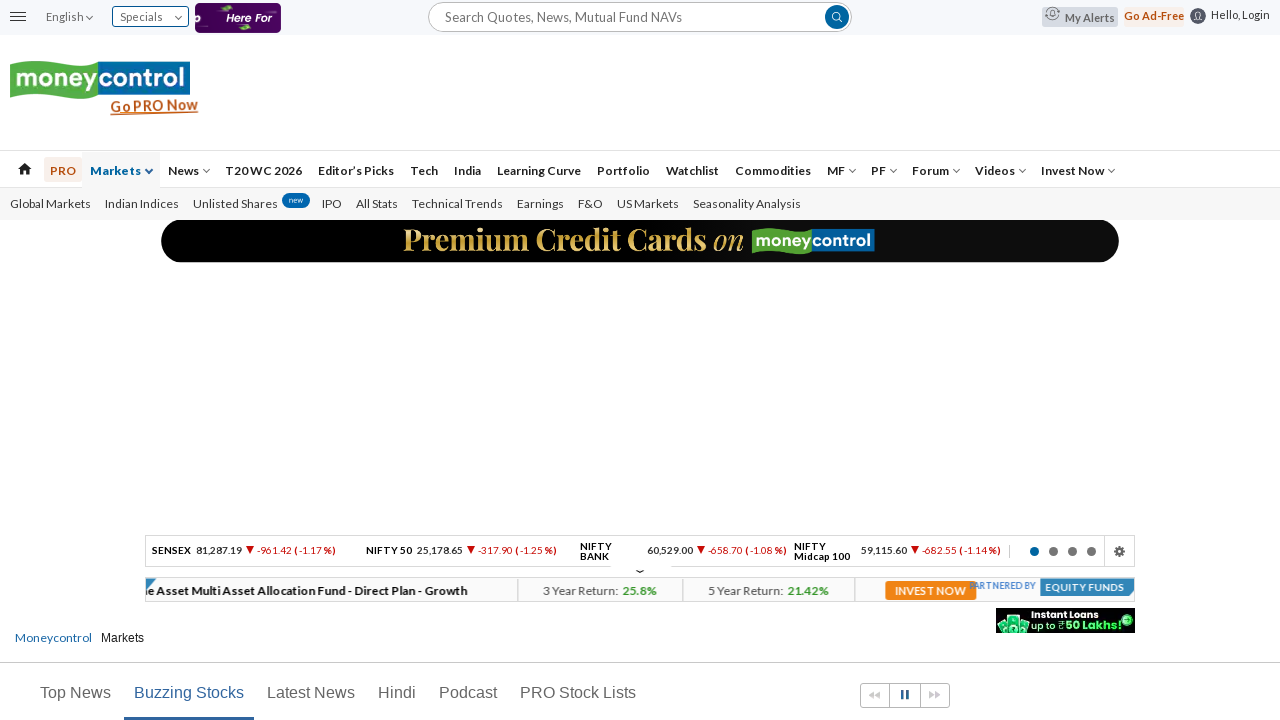

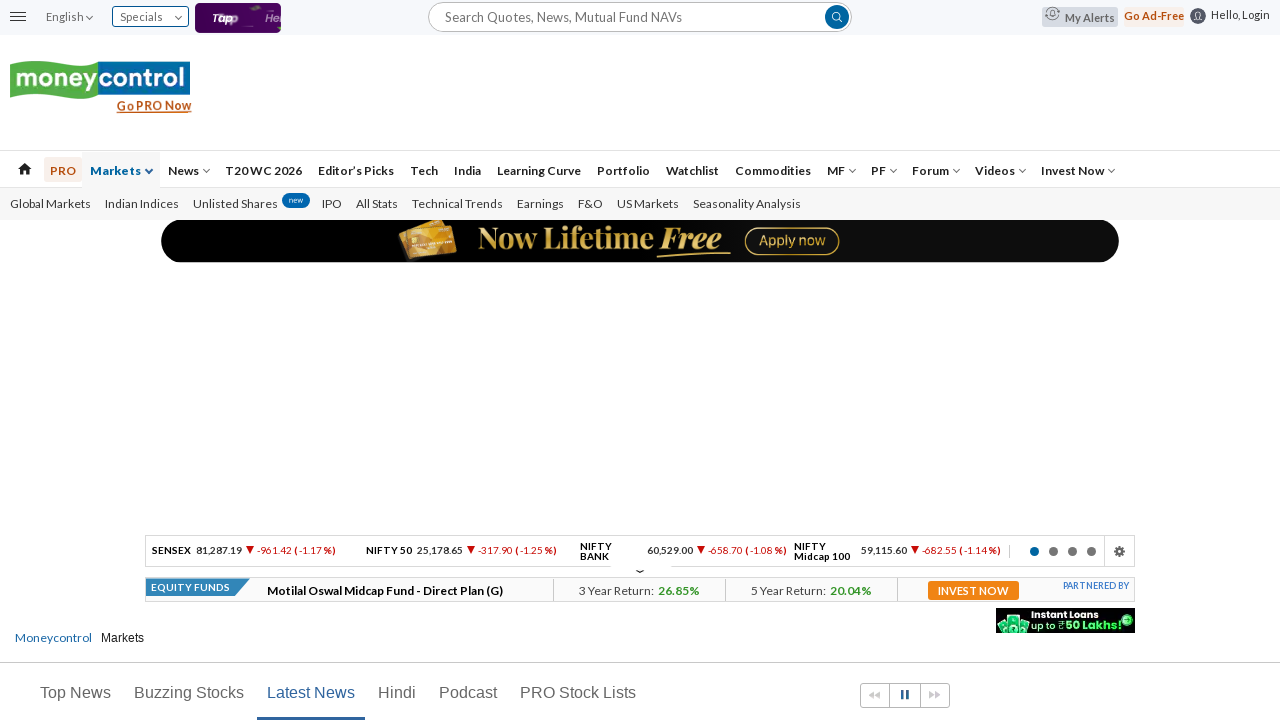